Tests checkbox and radio button functionality on a practice page, verifying selections and results

Starting URL: https://savkk.github.io/selenium-practice/

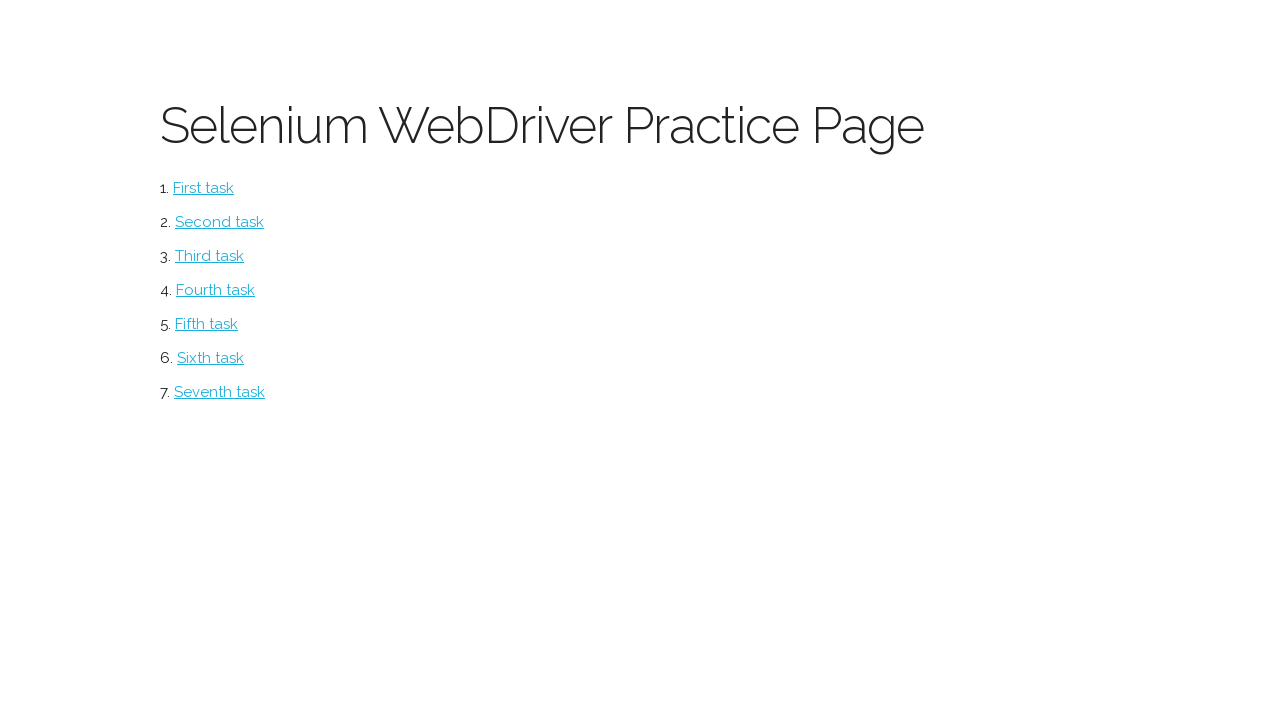

Clicked on checkbox section at (220, 222) on #checkbox
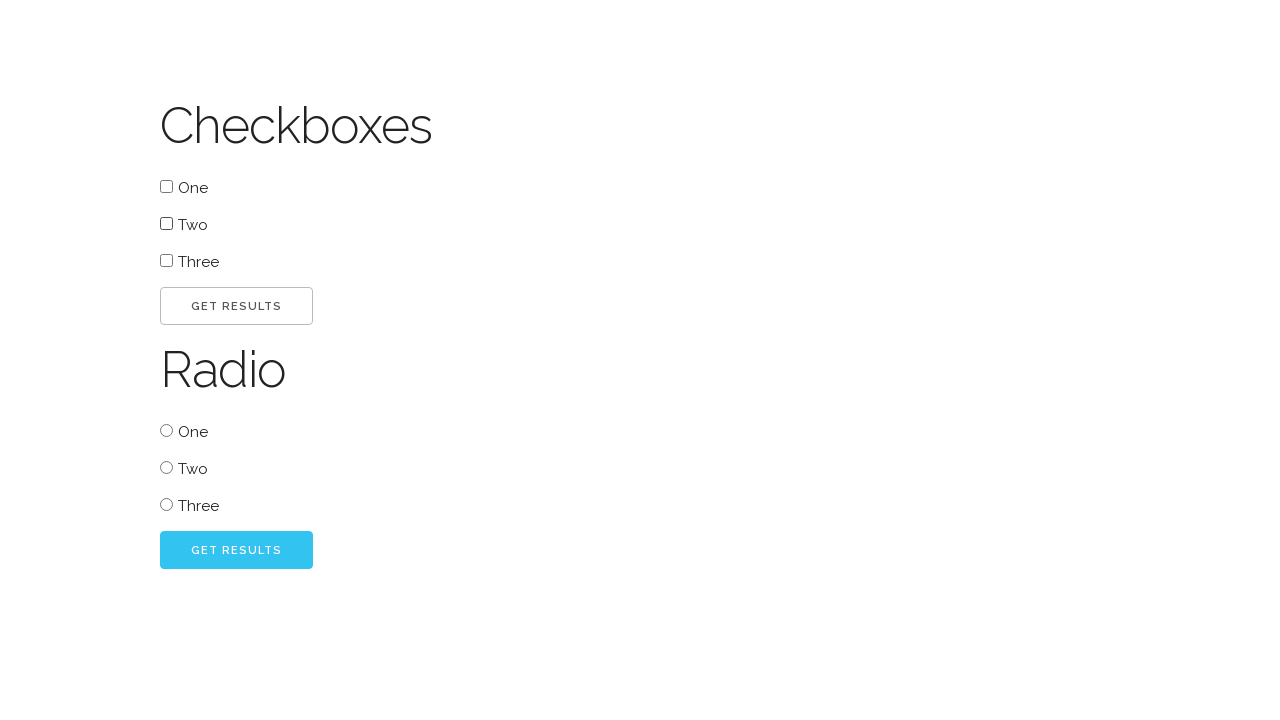

Selected first checkbox option at (166, 186) on #one
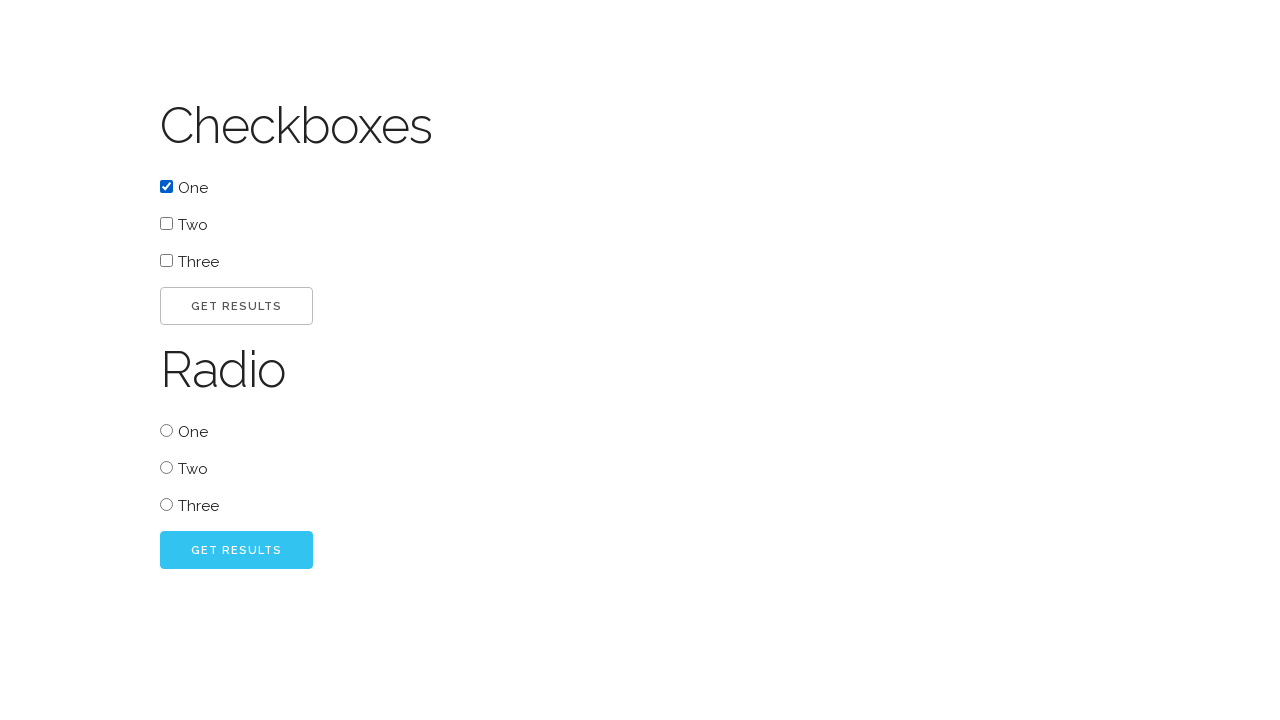

Submitted checkbox form at (236, 306) on #go
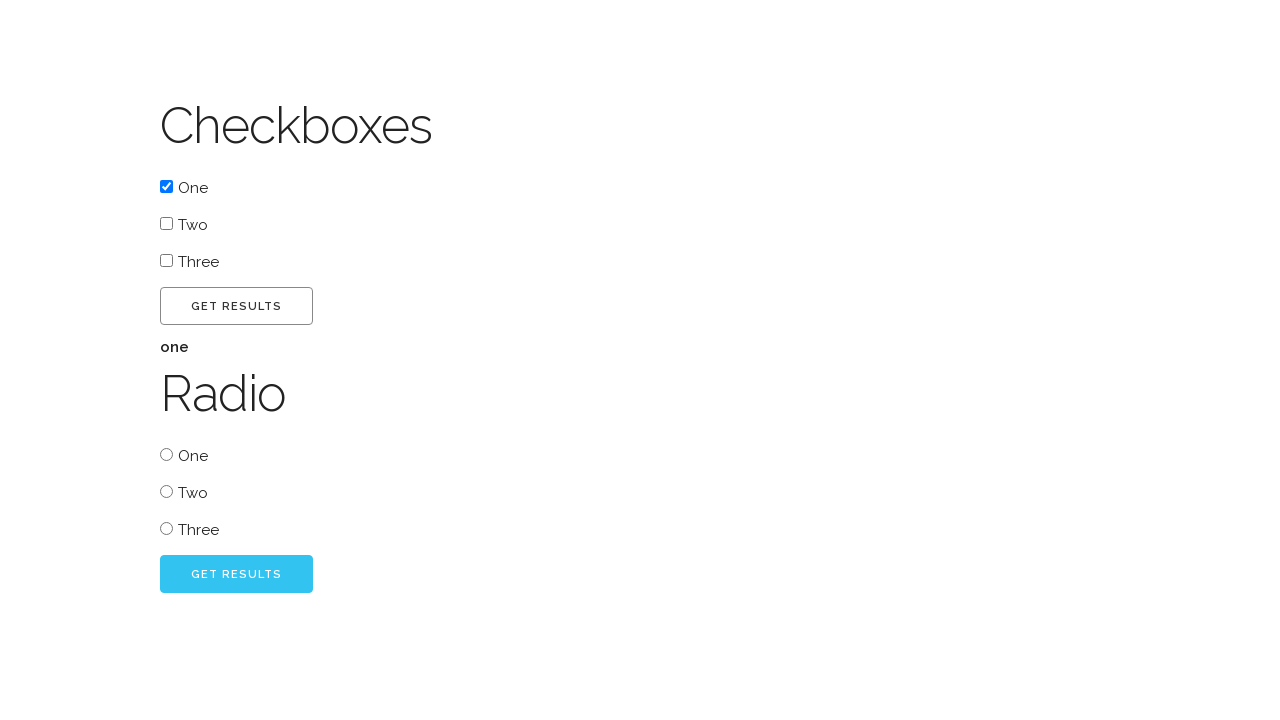

Checkbox result is displayed
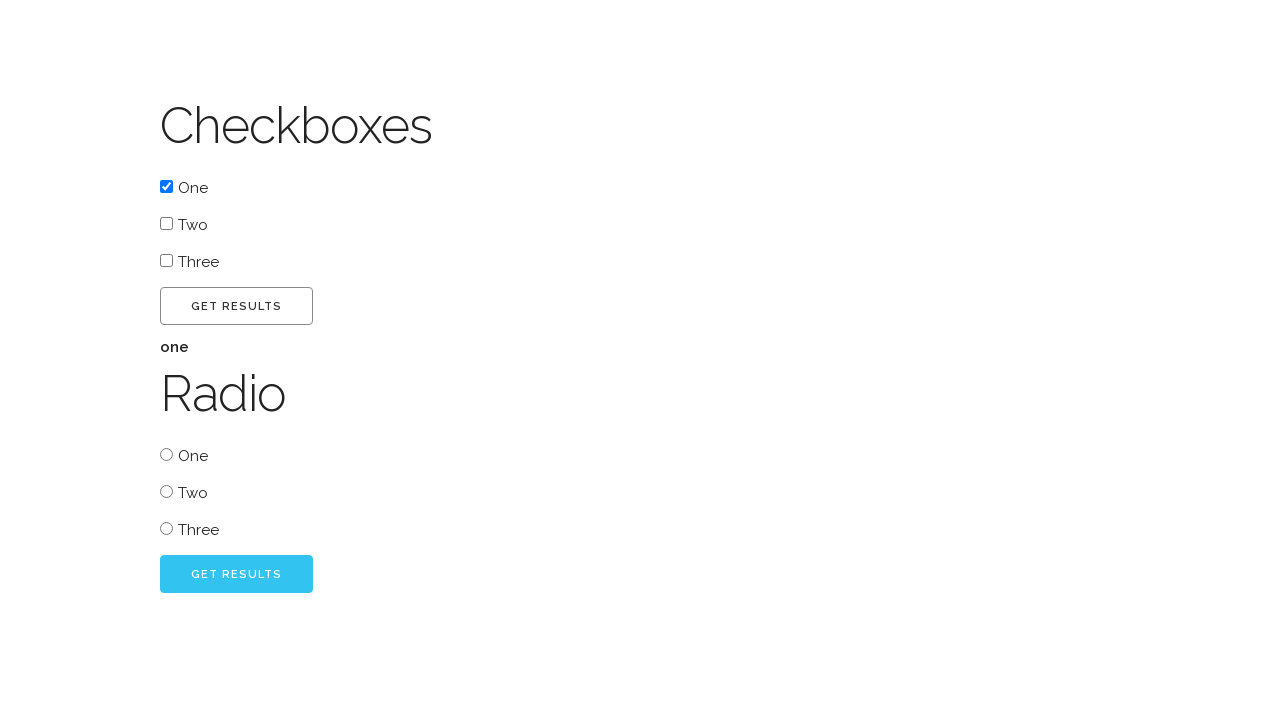

Selected first radio button option at (166, 454) on #radio_one
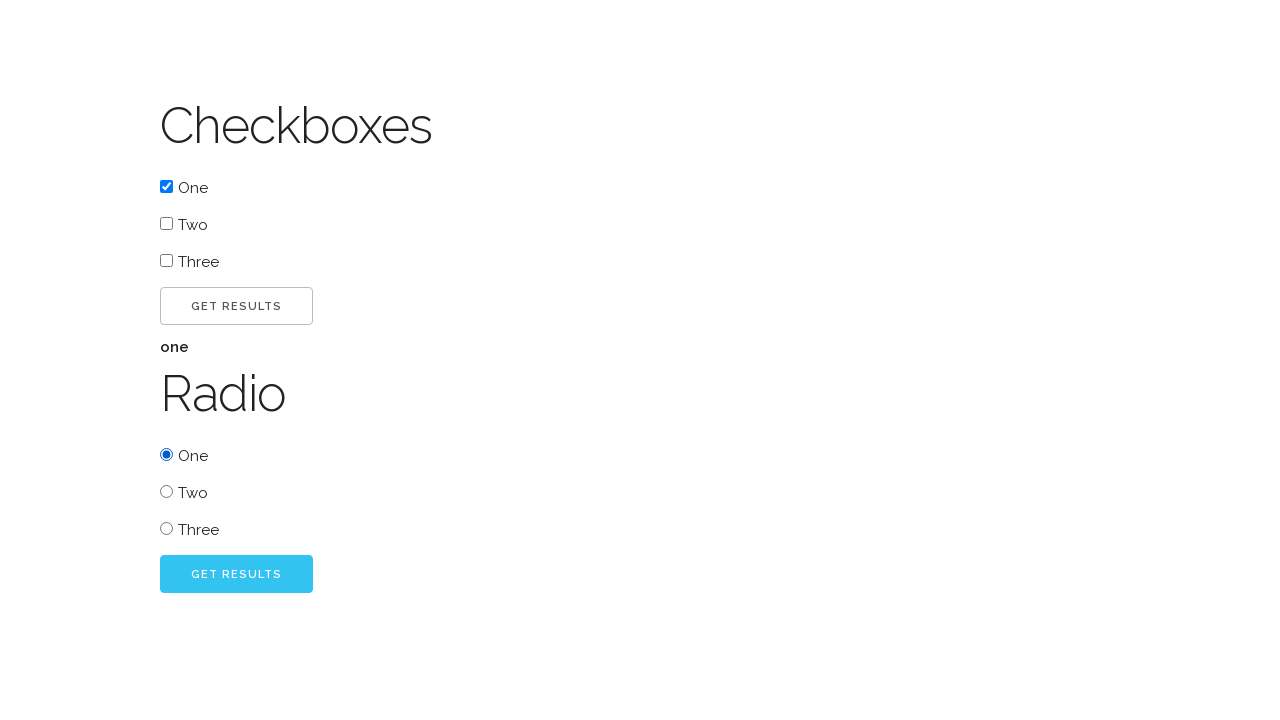

Submitted radio button form at (236, 574) on #radio_go
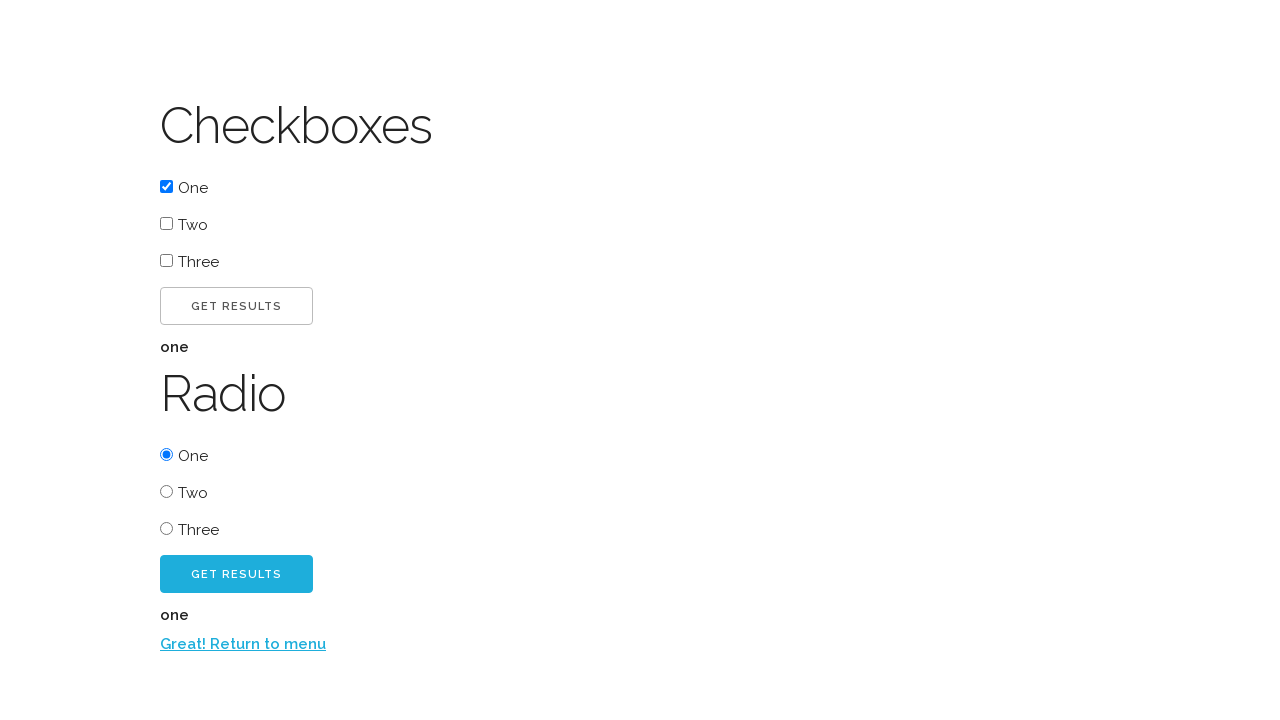

Radio button result is displayed
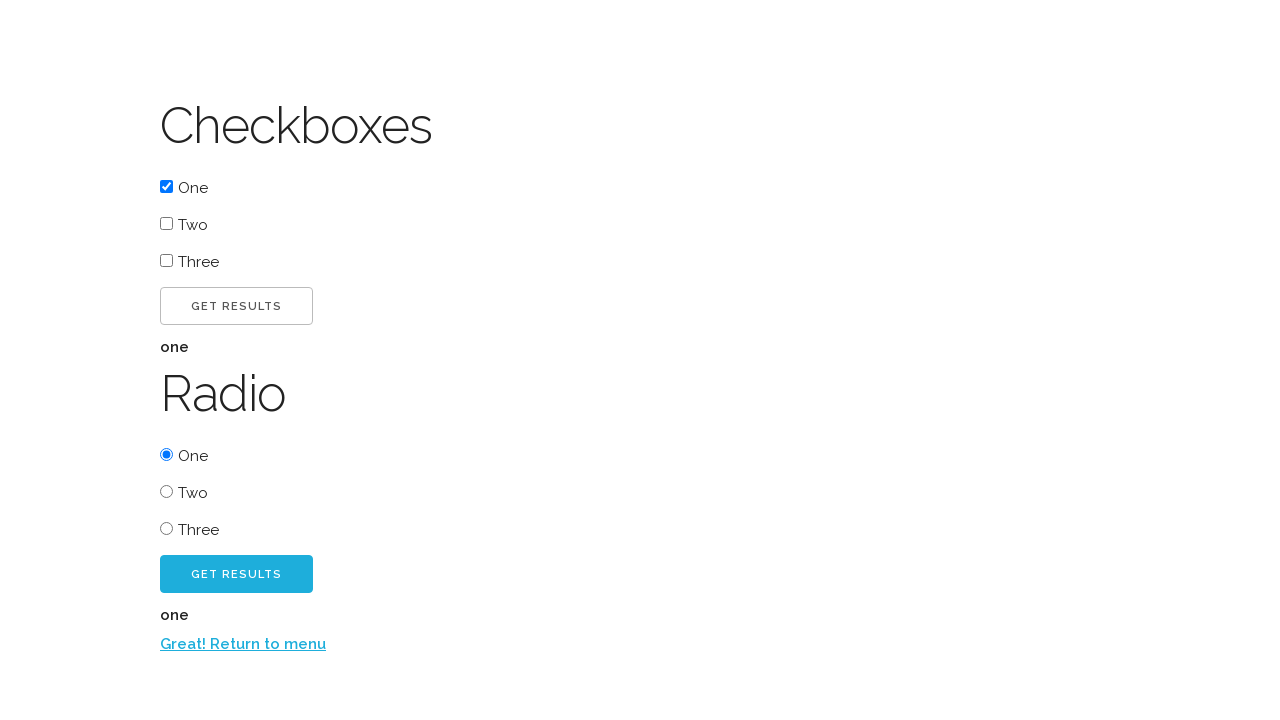

Clicked return to menu link at (243, 644) on text=Great! Return to menu
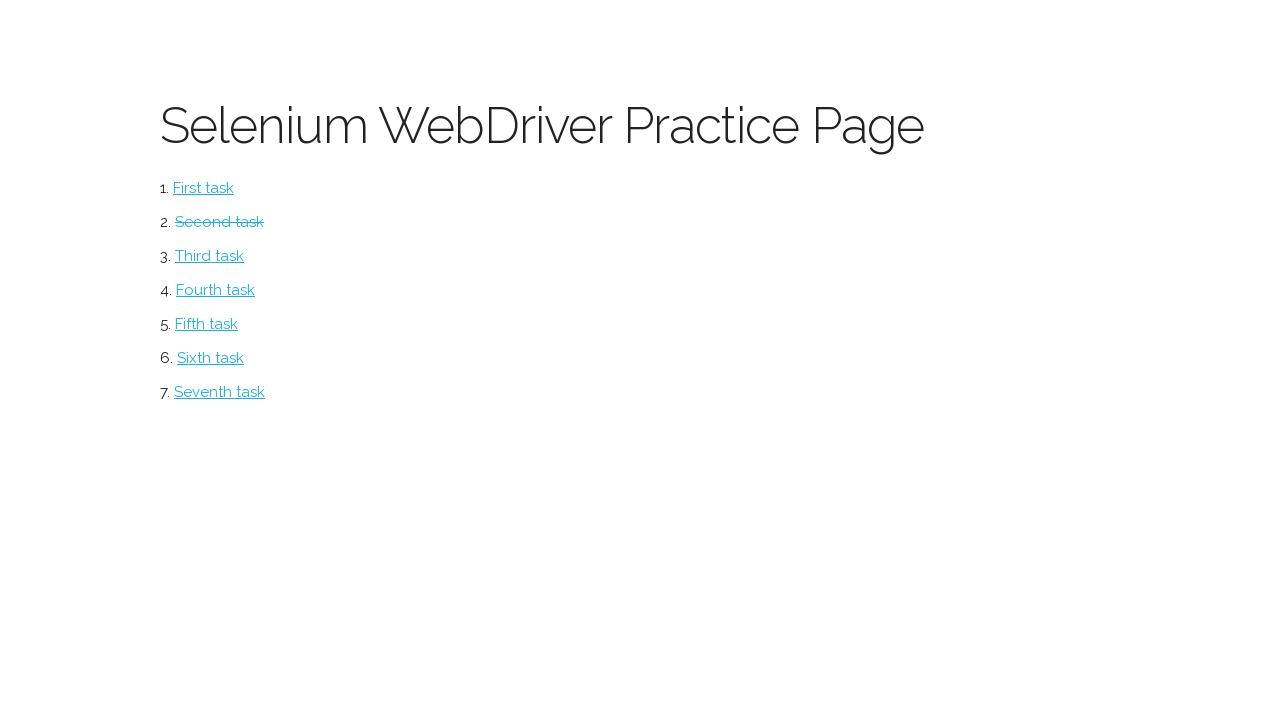

Verified cookies are set
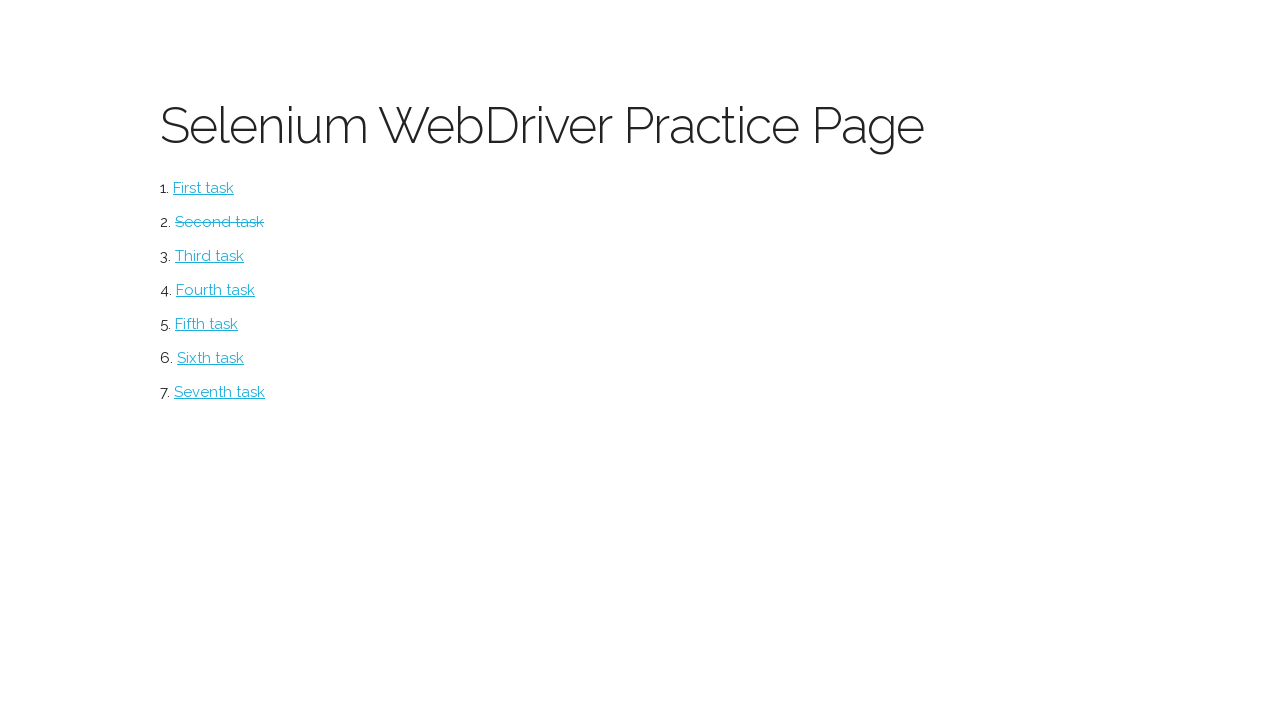

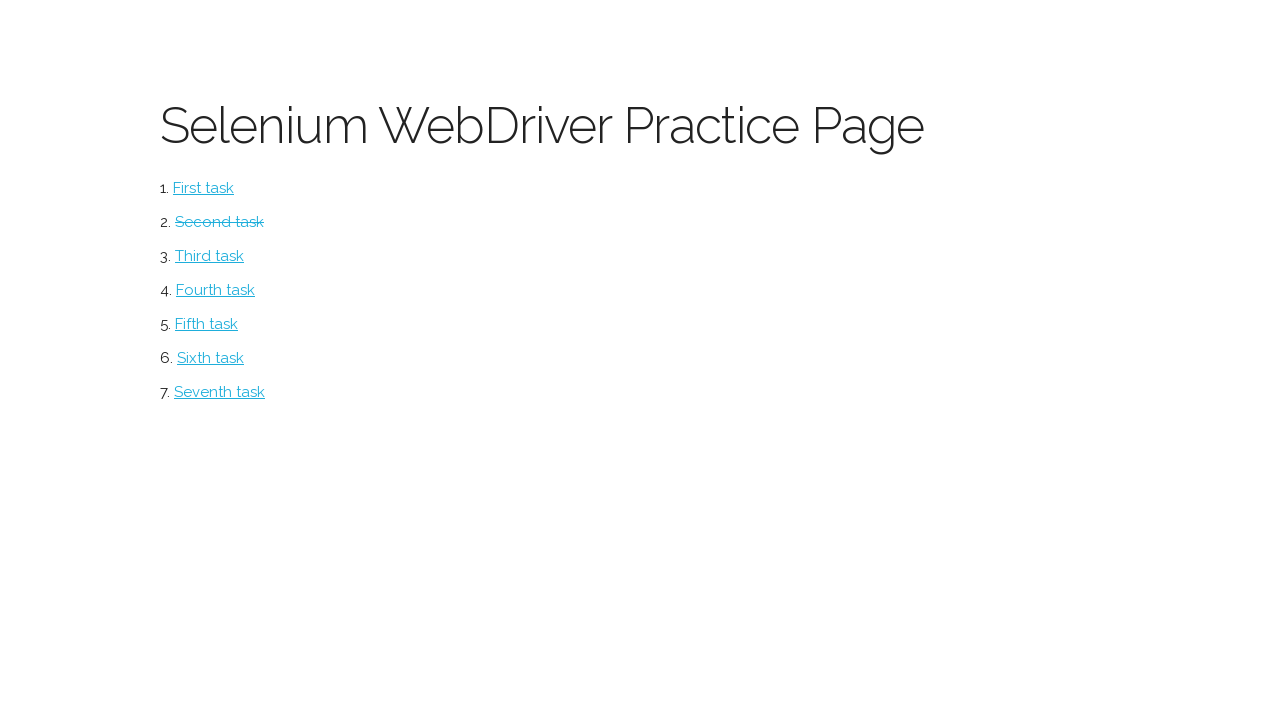